Clicks the Start button and verifies the button text changes to "Stop"

Starting URL: https://demoqa.com/progress-bar

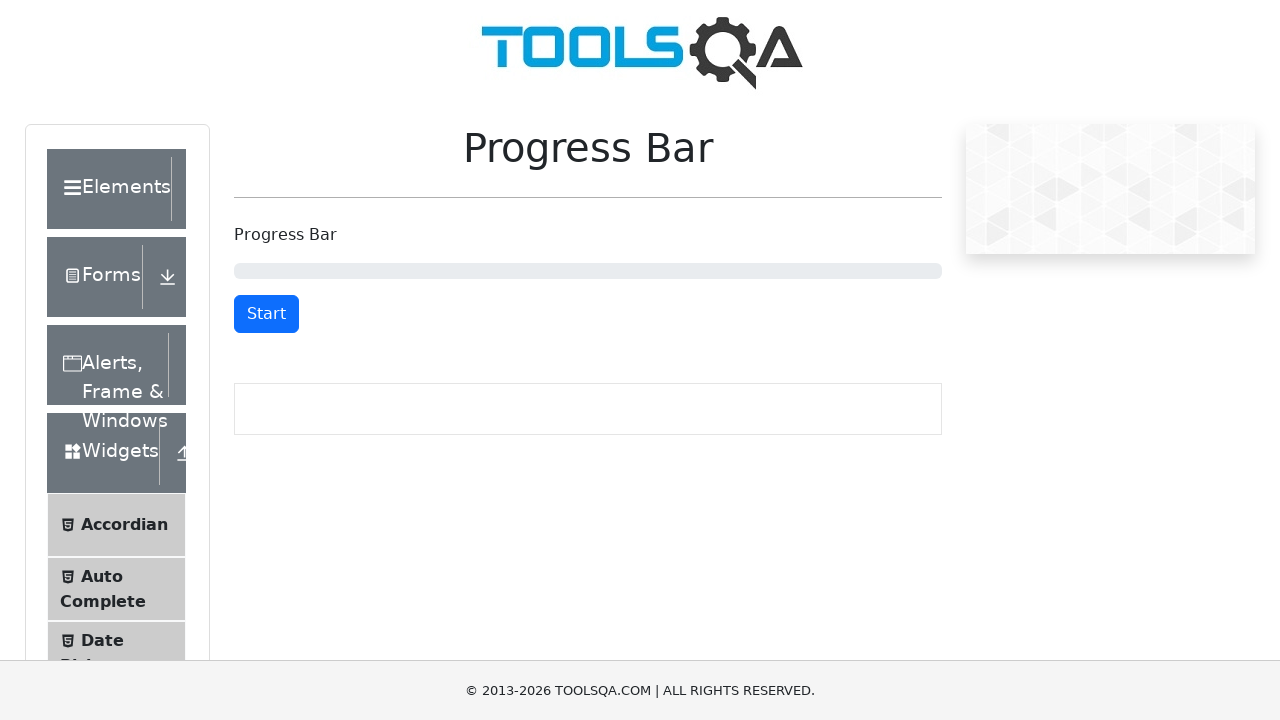

Clicked the Start button at (266, 314) on #startStopButton
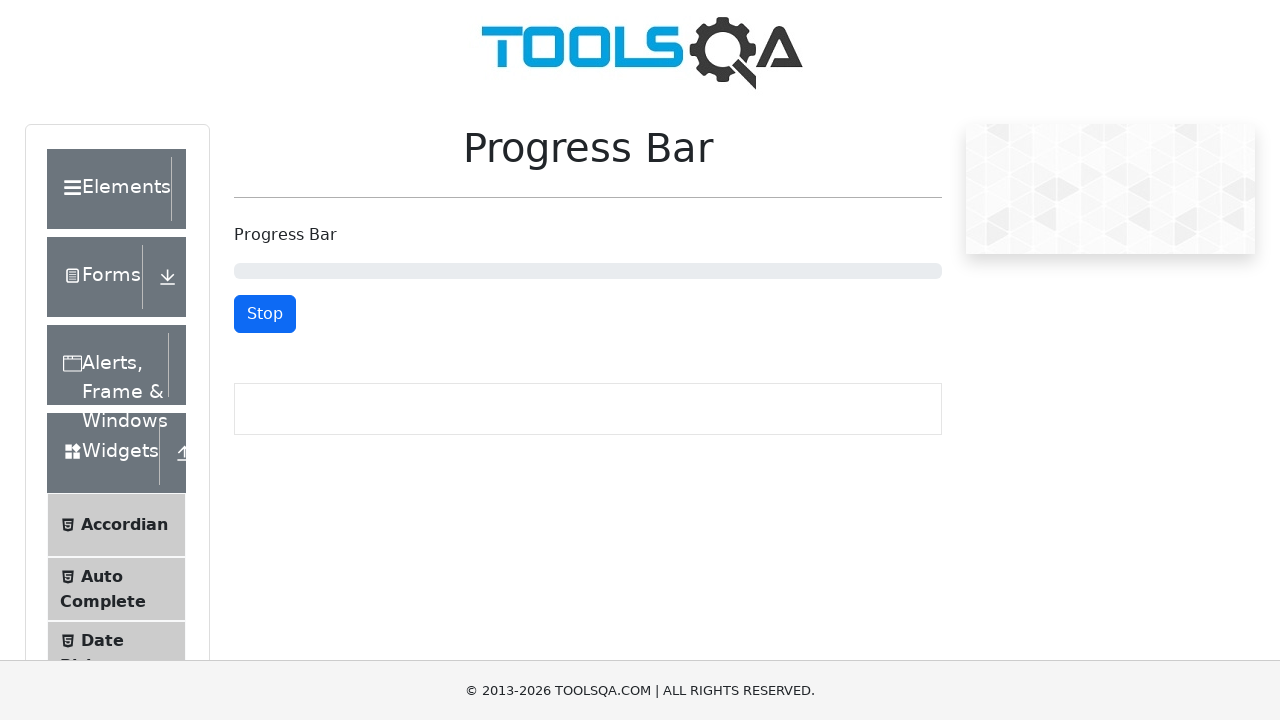

Retrieved button text content
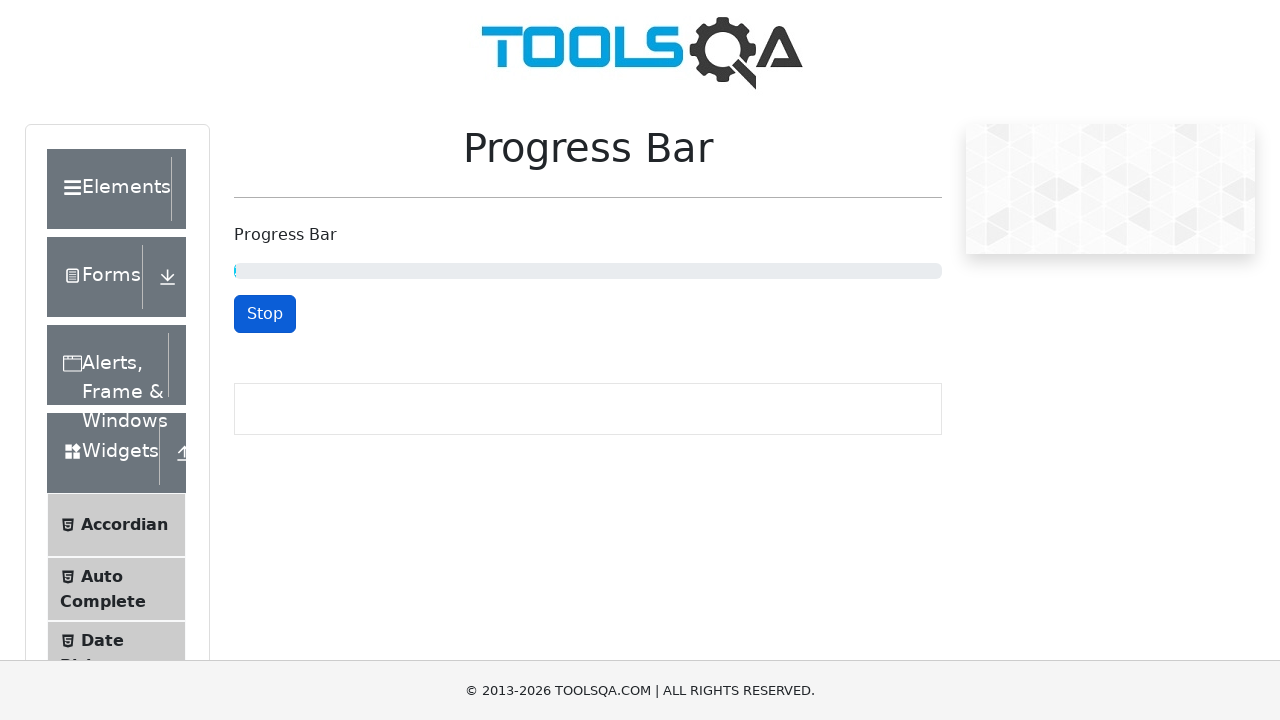

Verified button text changed to 'Stop'
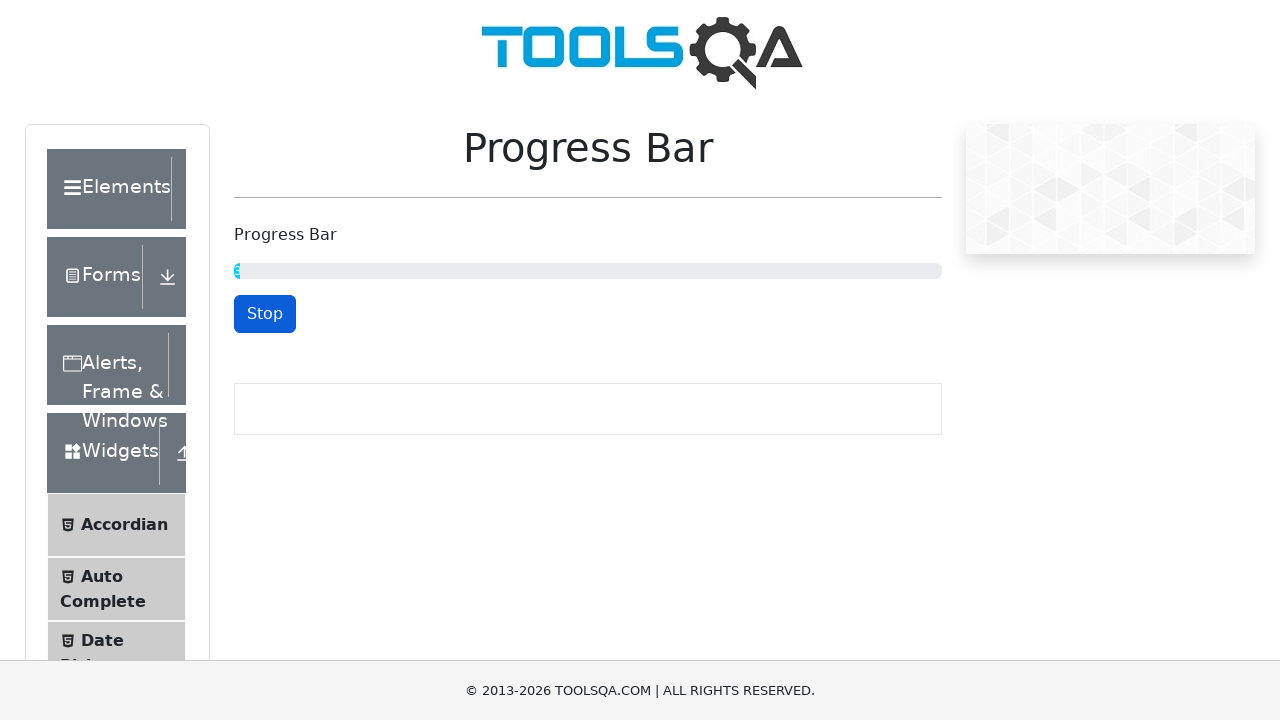

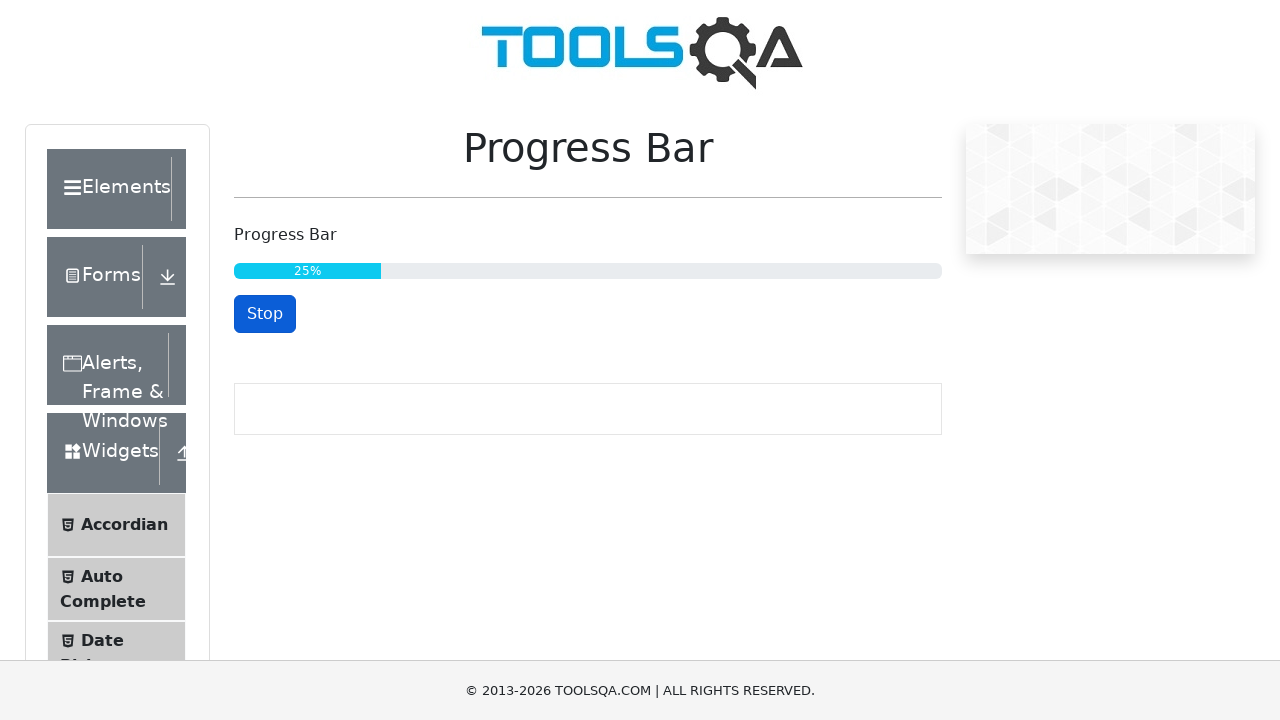